Tests checkbox interaction by selecting only the "football" checkbox and ensuring all other sports checkboxes are unchecked on a tutorial page about HTML checkboxes.

Starting URL: http://www.tizag.com/htmlT/htmlcheckboxes.php

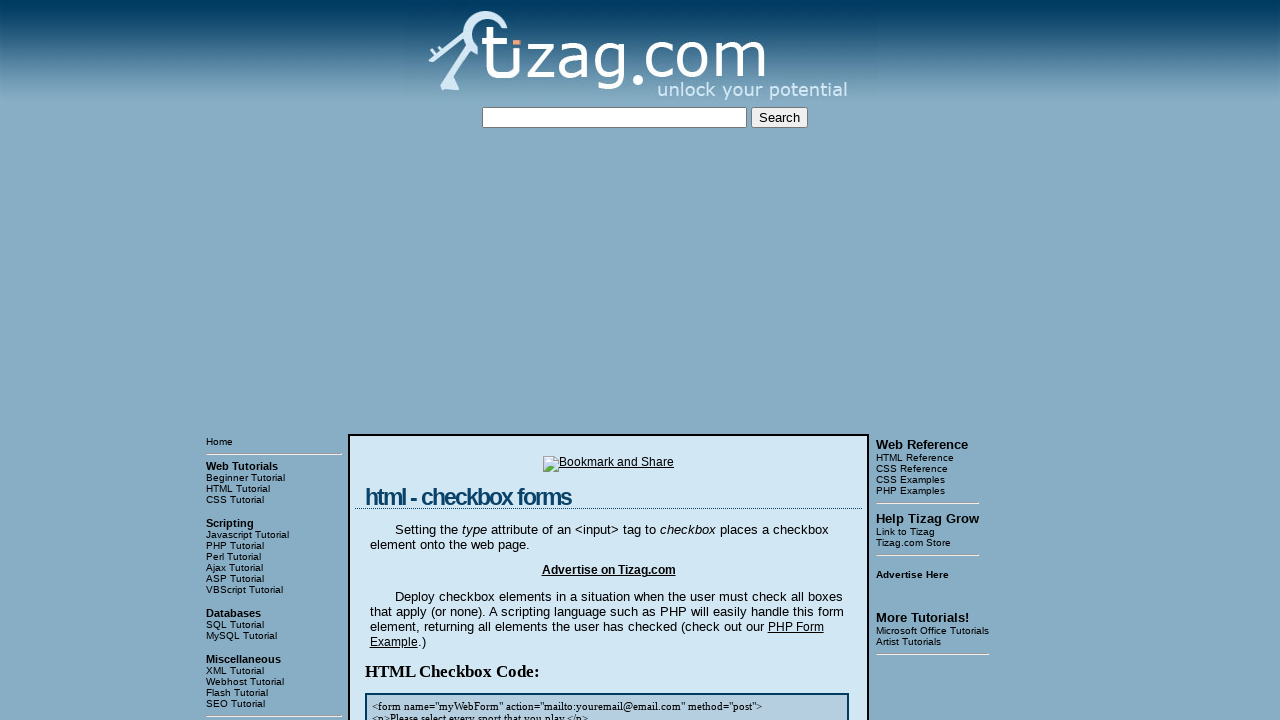

Waited for sports checkboxes to load
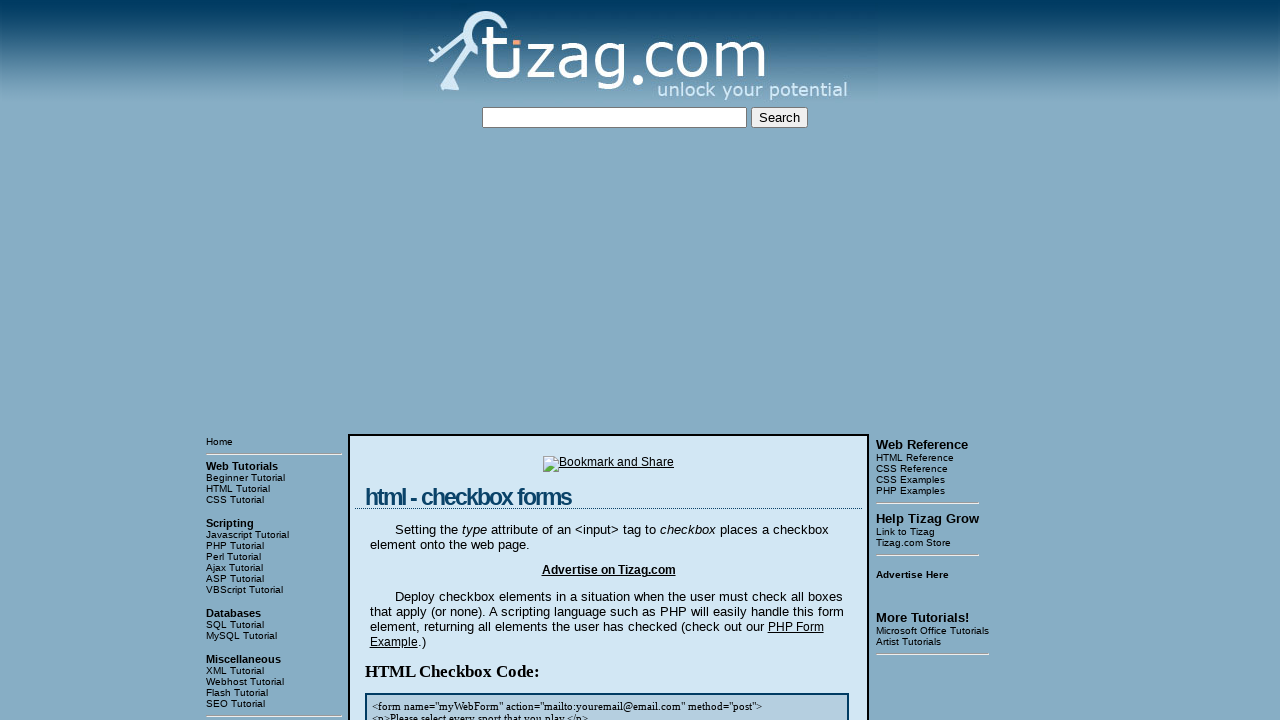

Located all sports checkboxes
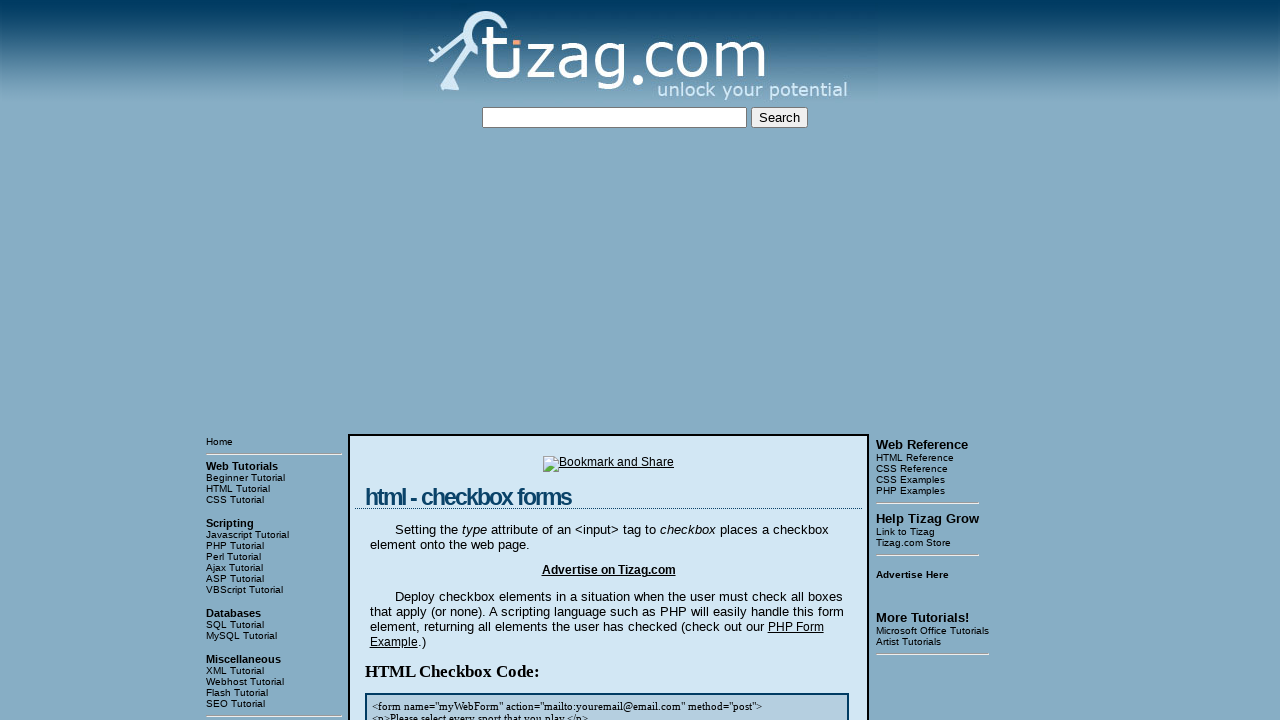

Found 4 sports checkboxes
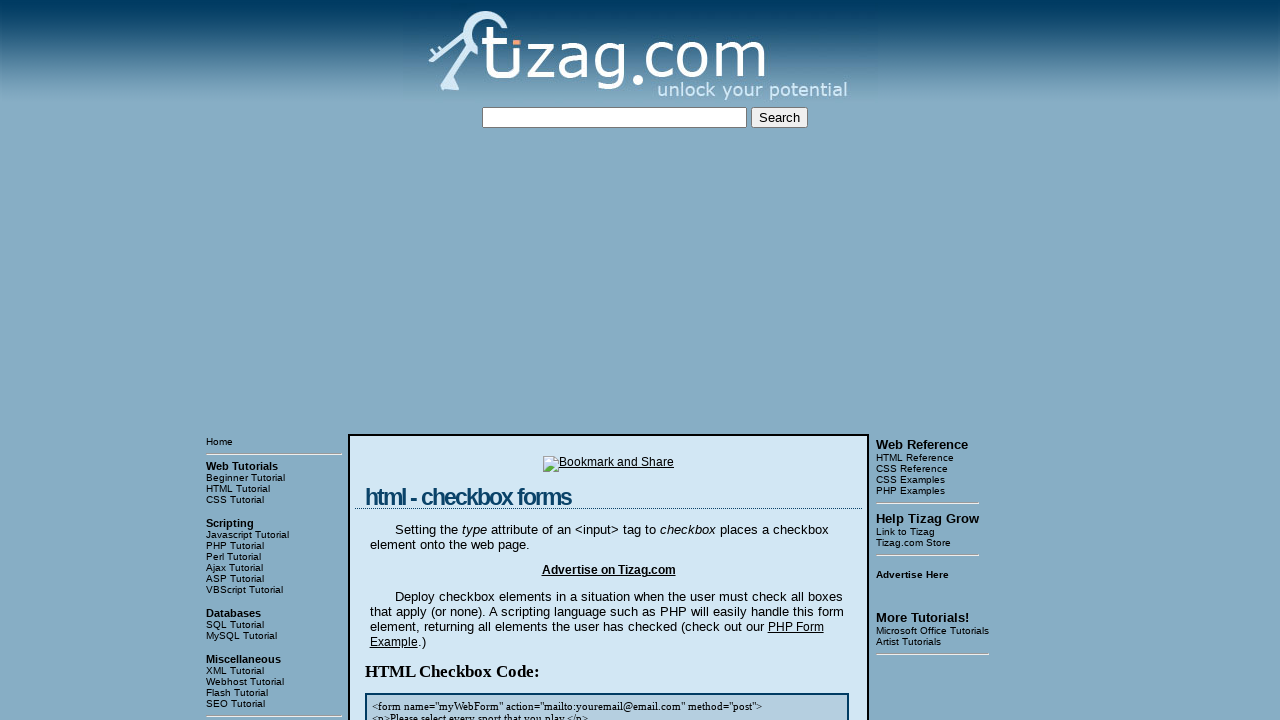

Selected checkbox at index 0
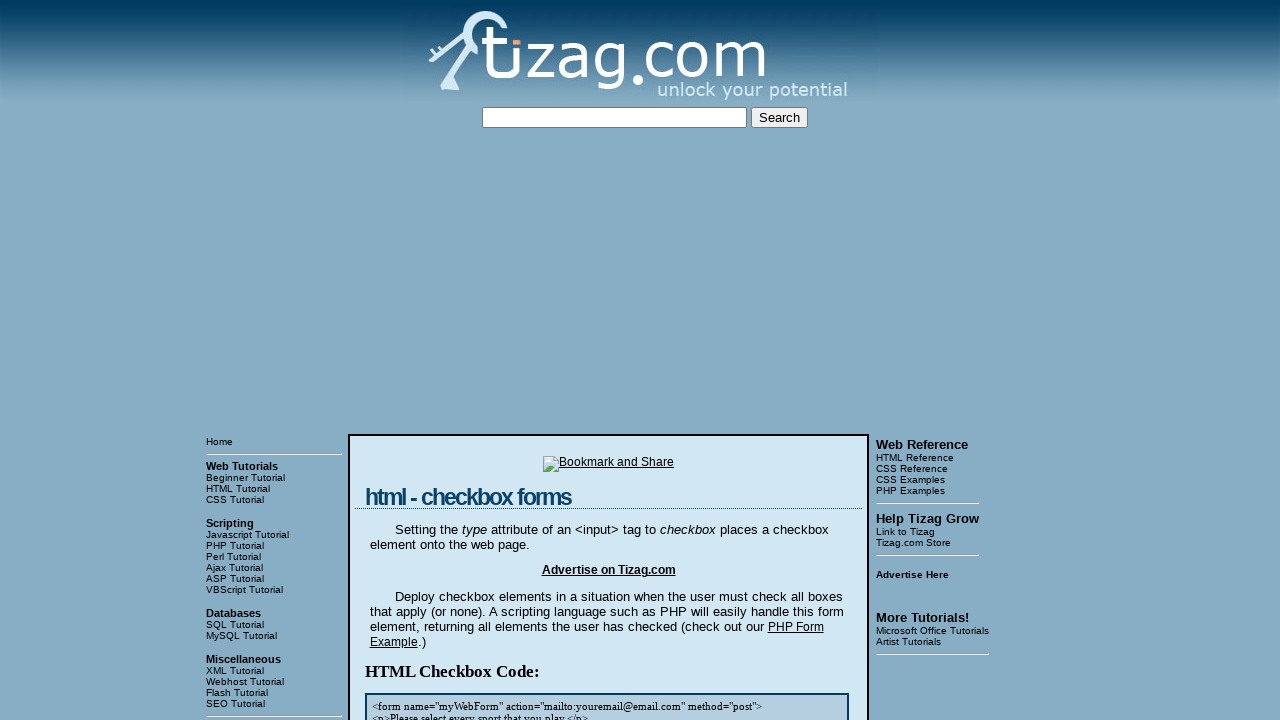

Retrieved checkbox value: 'soccer'
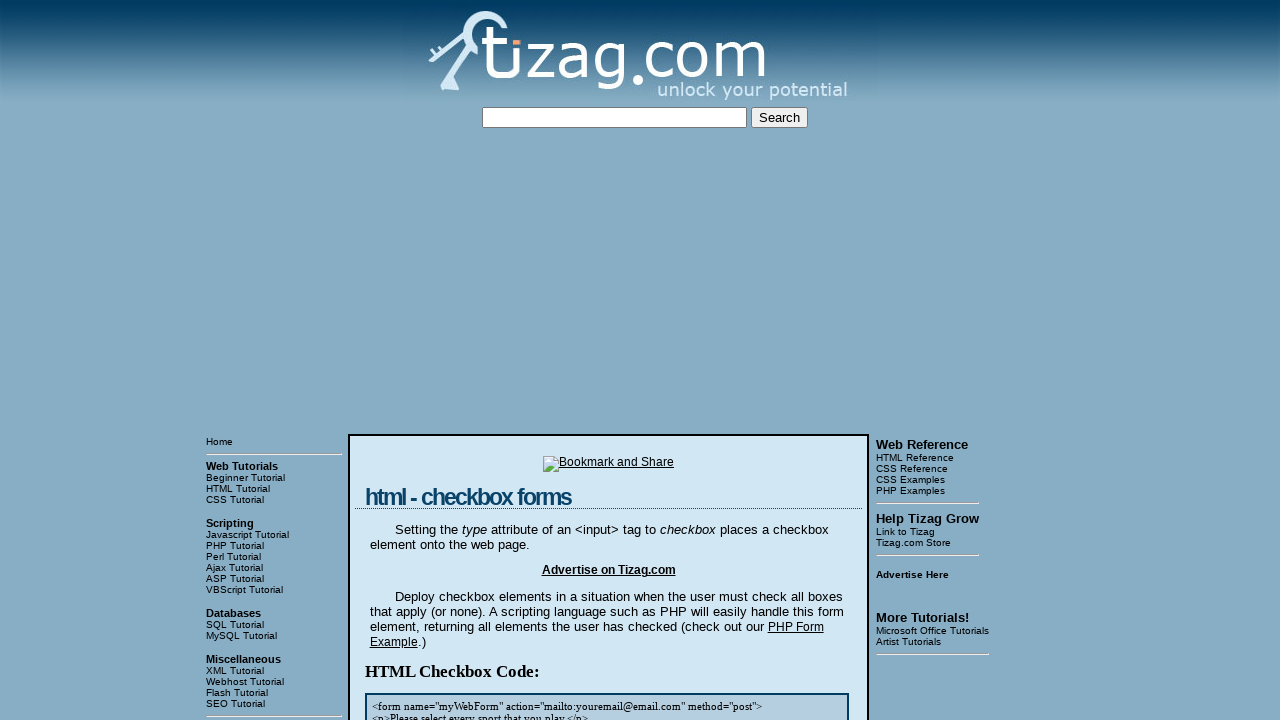

Checkbox 'soccer' is currently checked
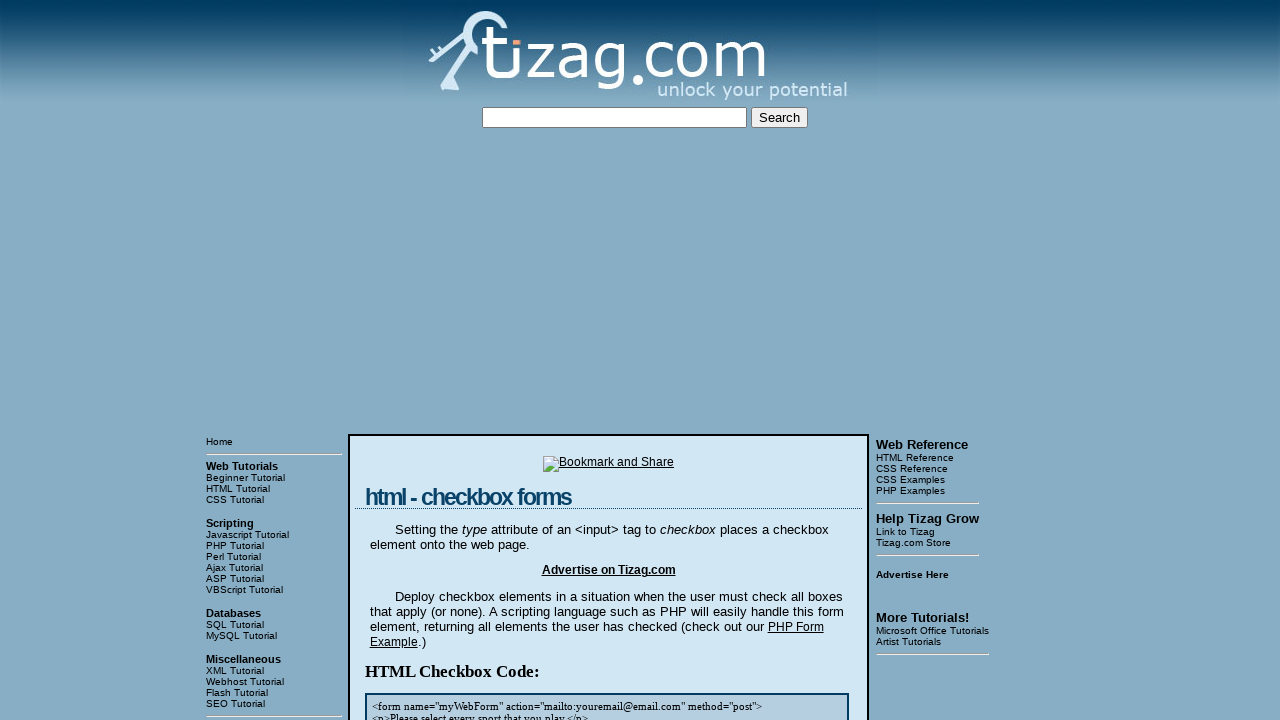

Clicked 'soccer' checkbox to uncheck it at (422, 360) on xpath=//div[@class='display'][2]//input[@name='sports'] >> nth=0
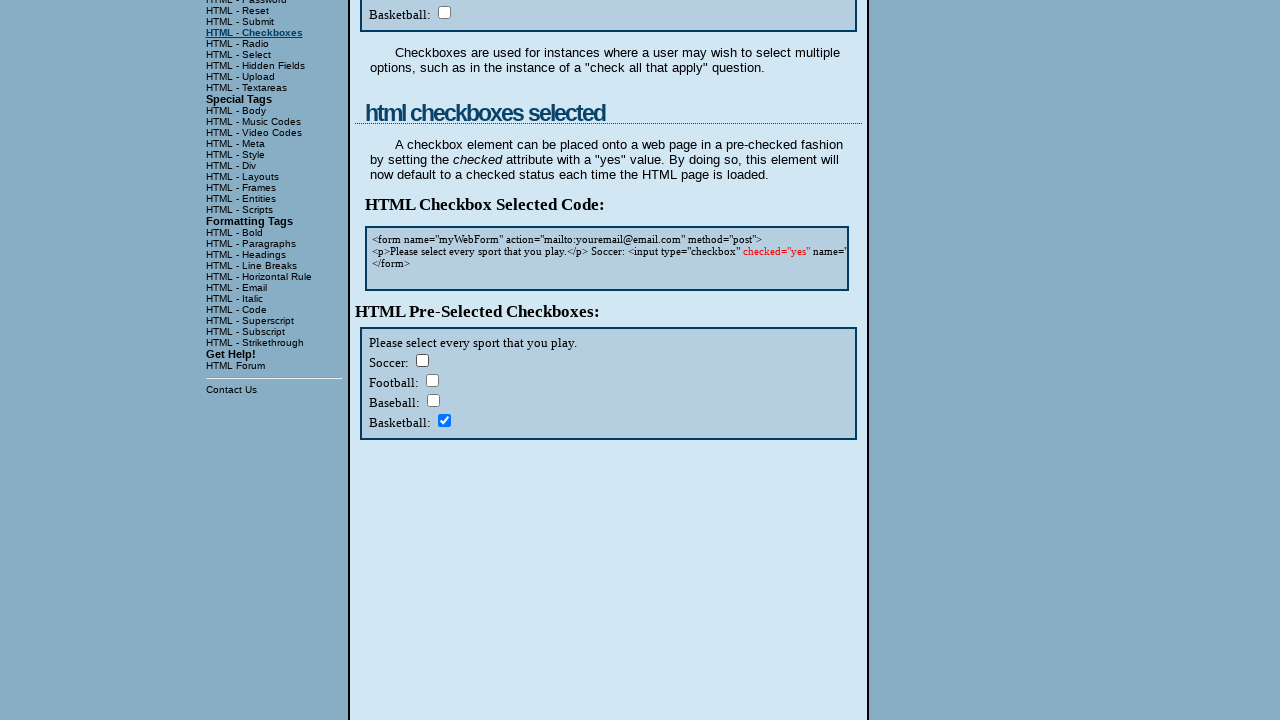

Selected checkbox at index 1
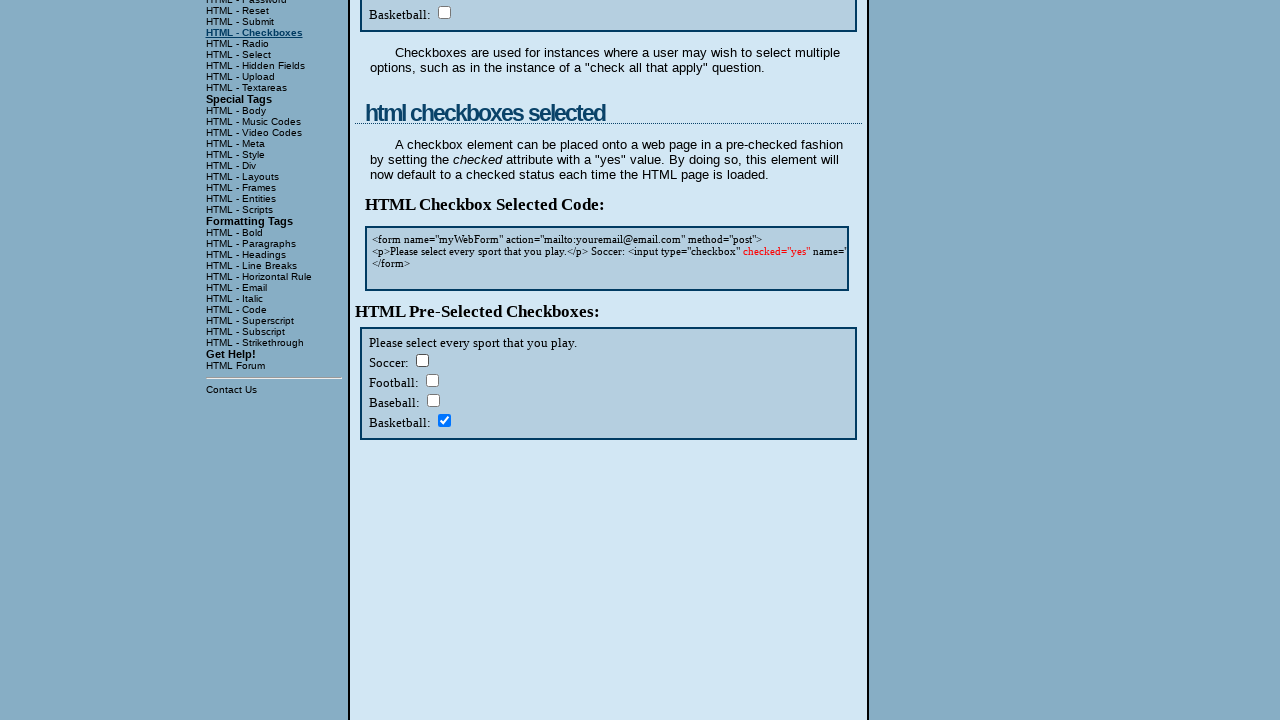

Retrieved checkbox value: 'football'
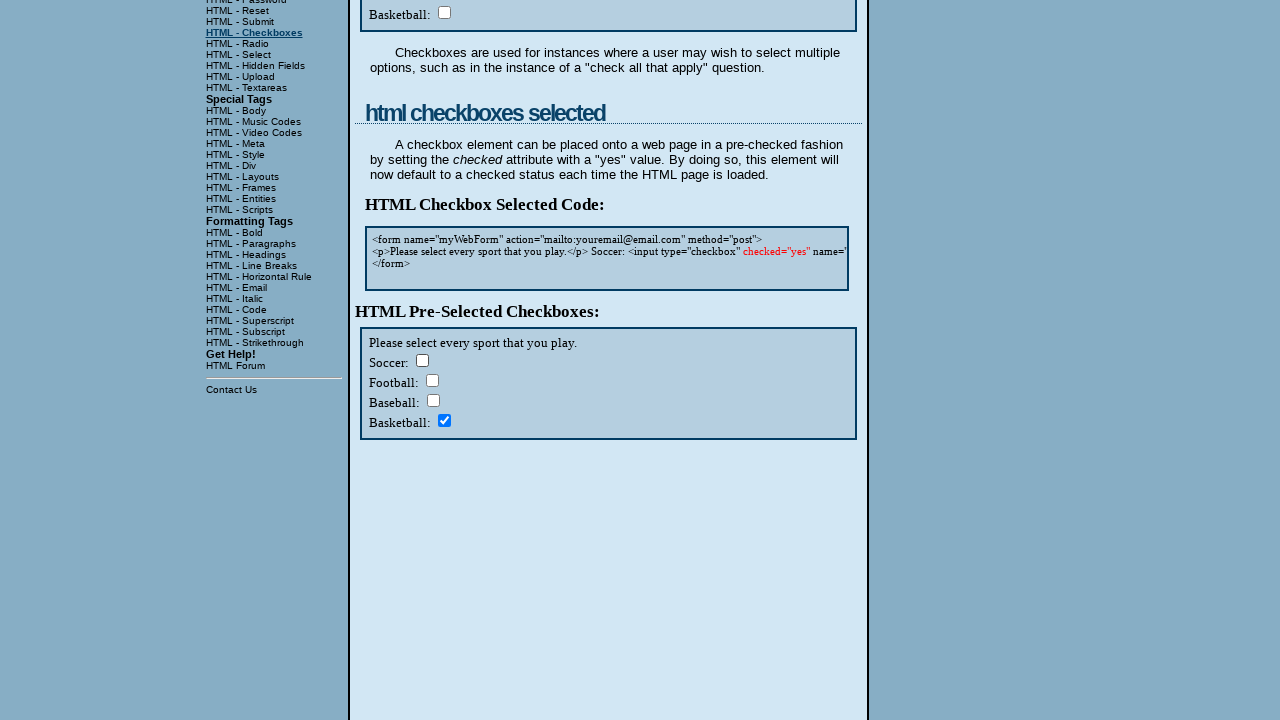

Checkbox 'football' is currently unchecked
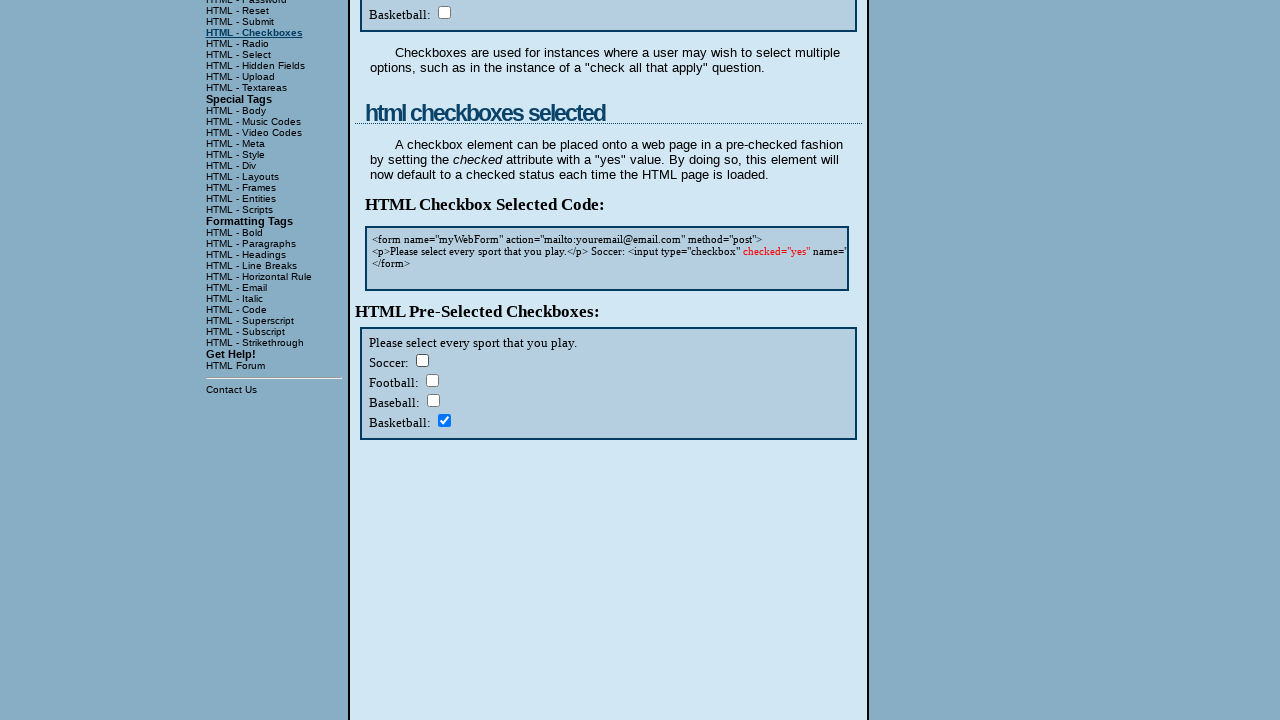

Clicked football checkbox to check it at (432, 380) on xpath=//div[@class='display'][2]//input[@name='sports'] >> nth=1
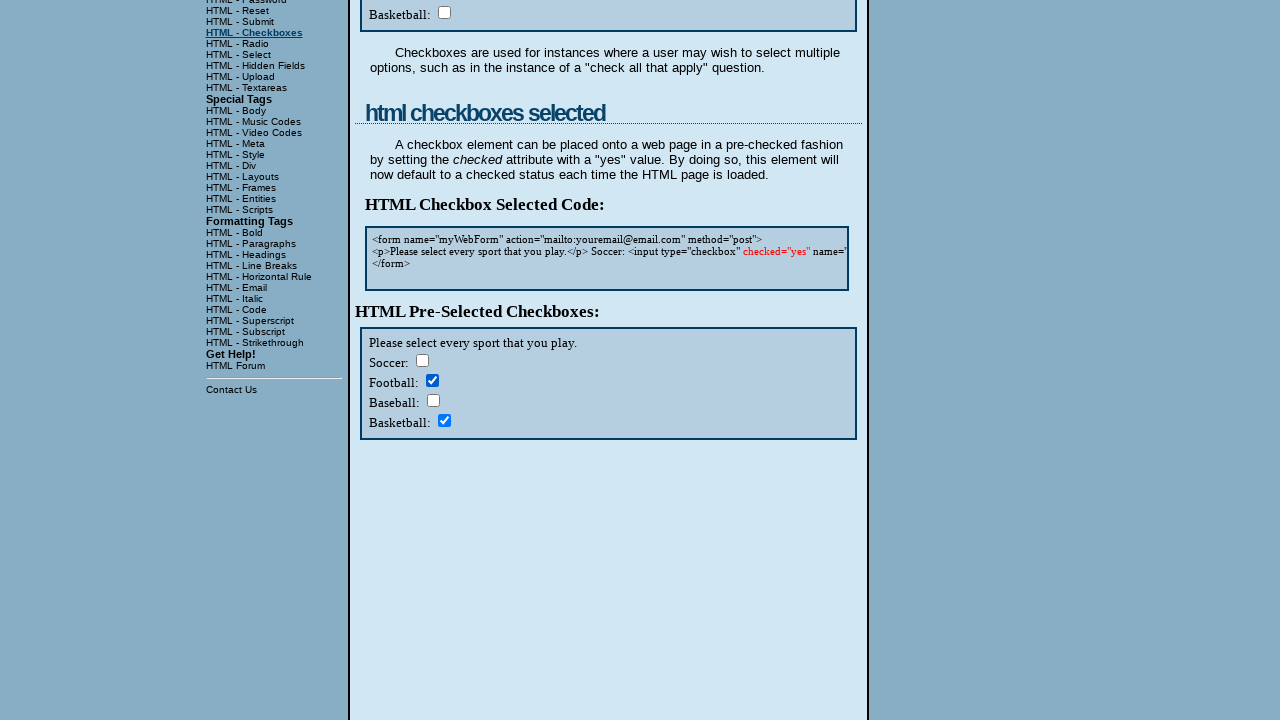

Selected checkbox at index 2
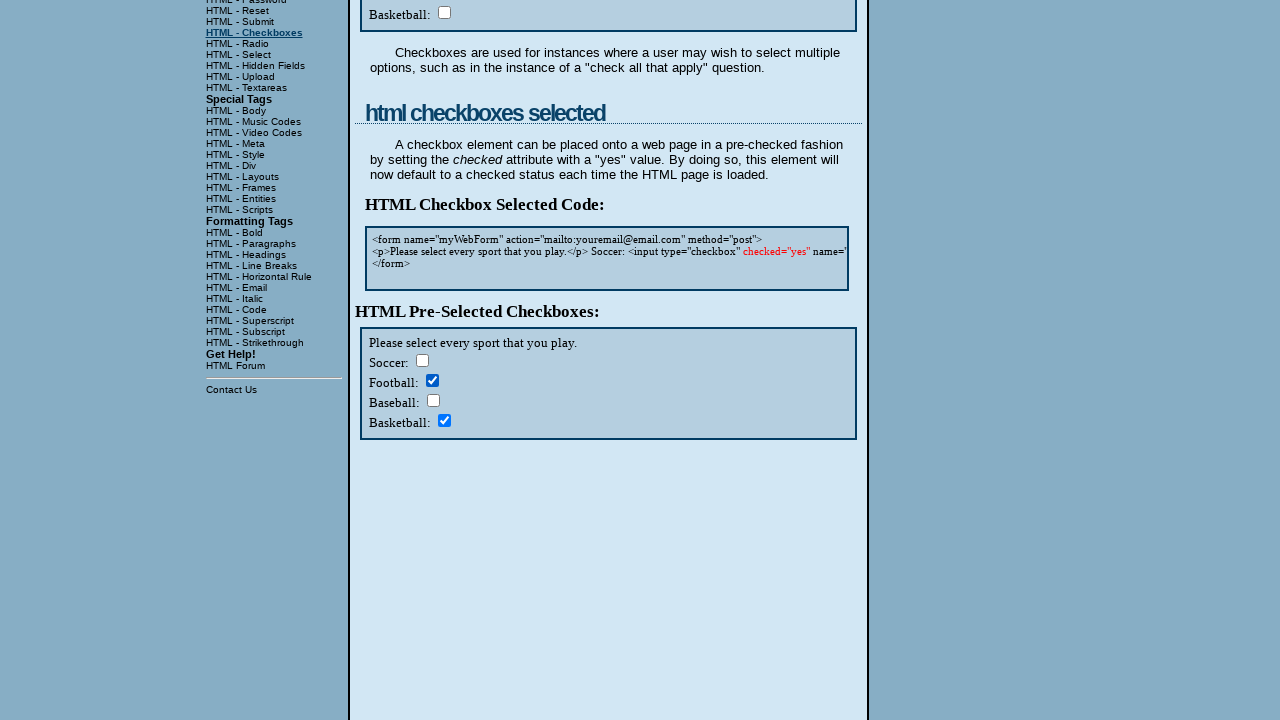

Retrieved checkbox value: 'baseball'
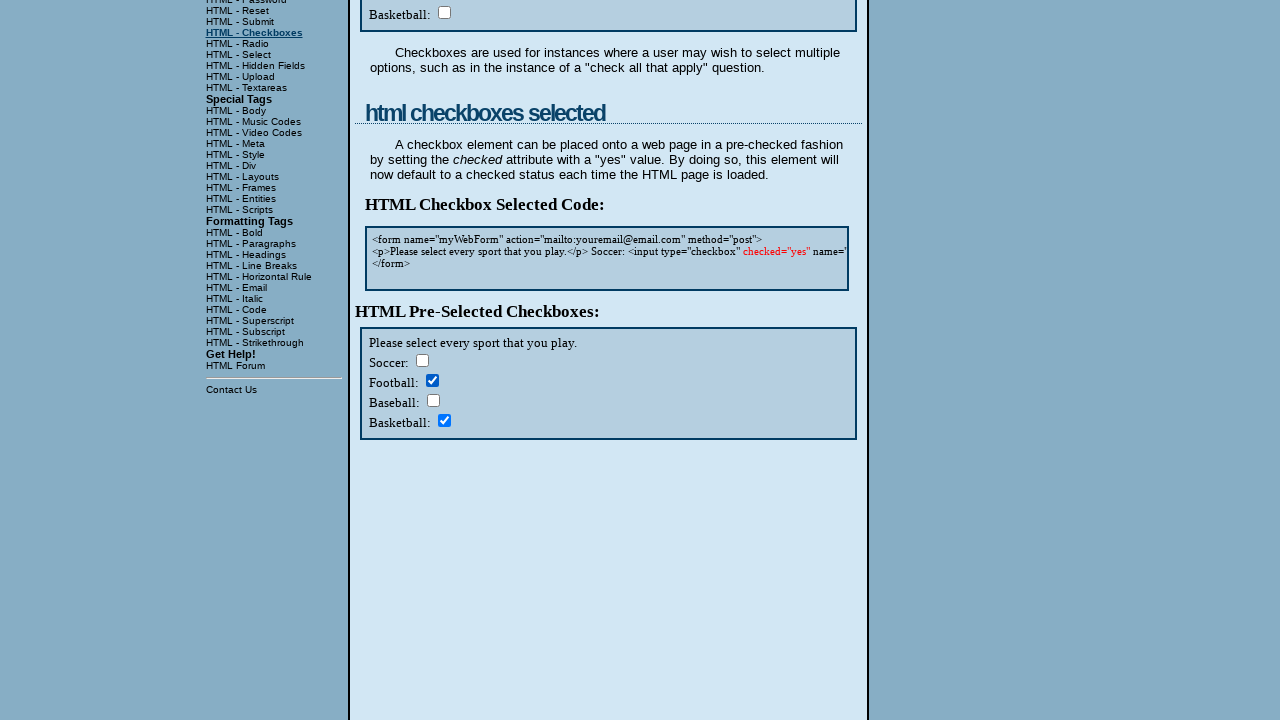

Checkbox 'baseball' is currently unchecked
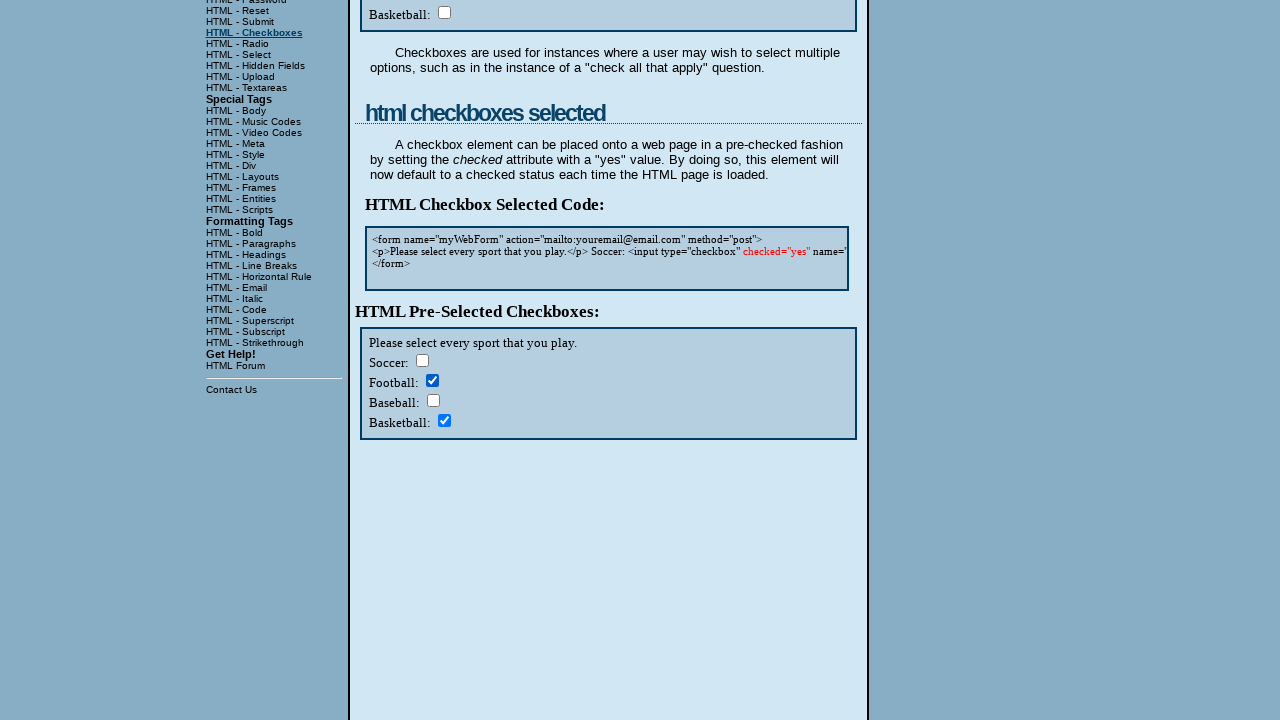

Selected checkbox at index 3
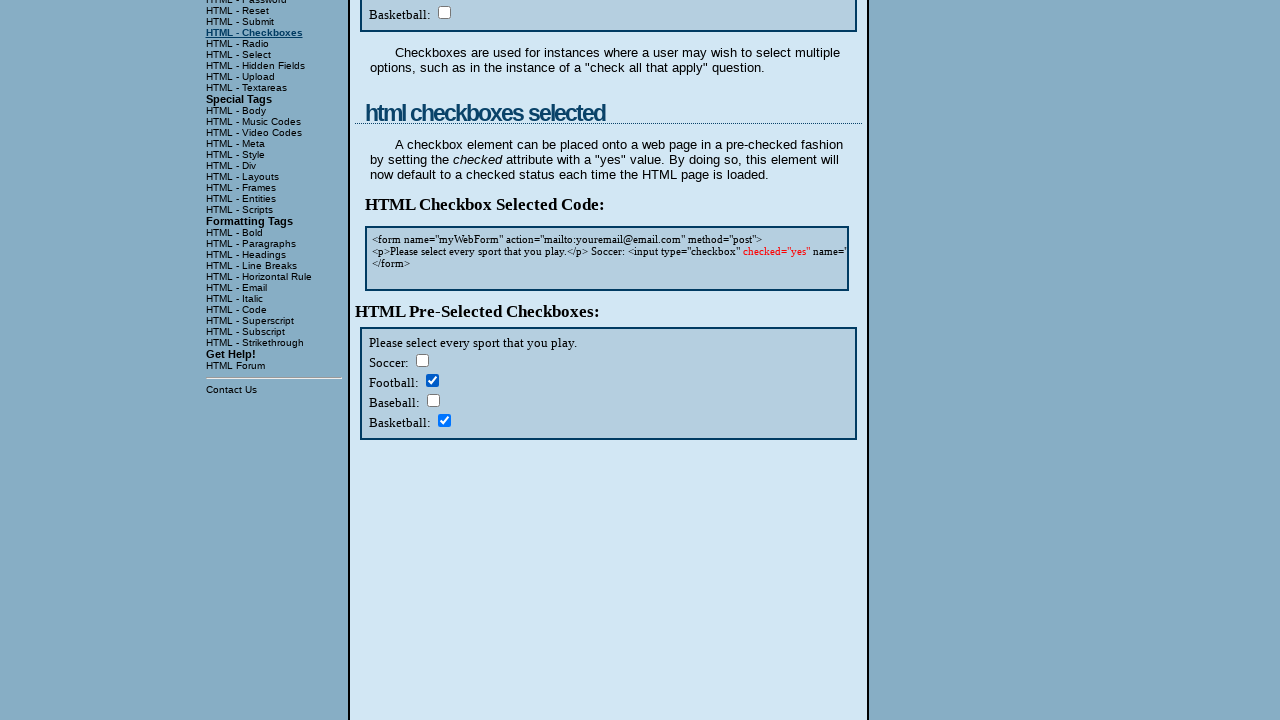

Retrieved checkbox value: 'basketball'
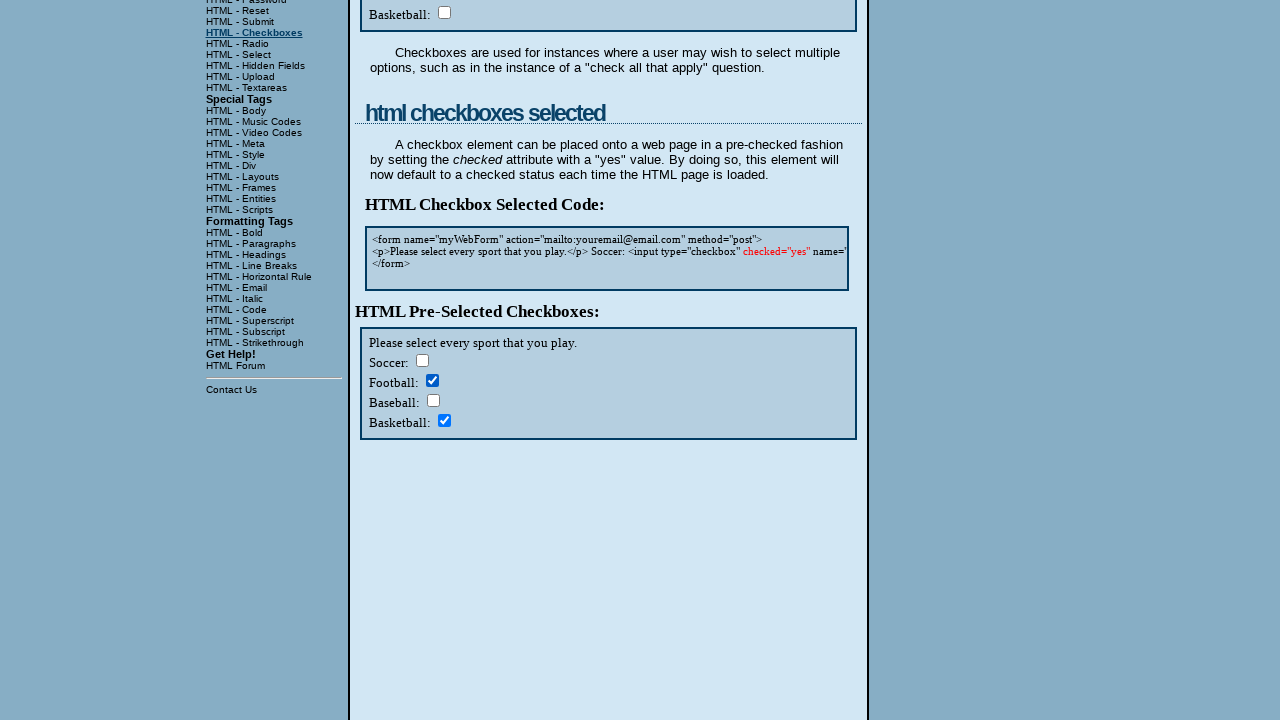

Checkbox 'basketball' is currently checked
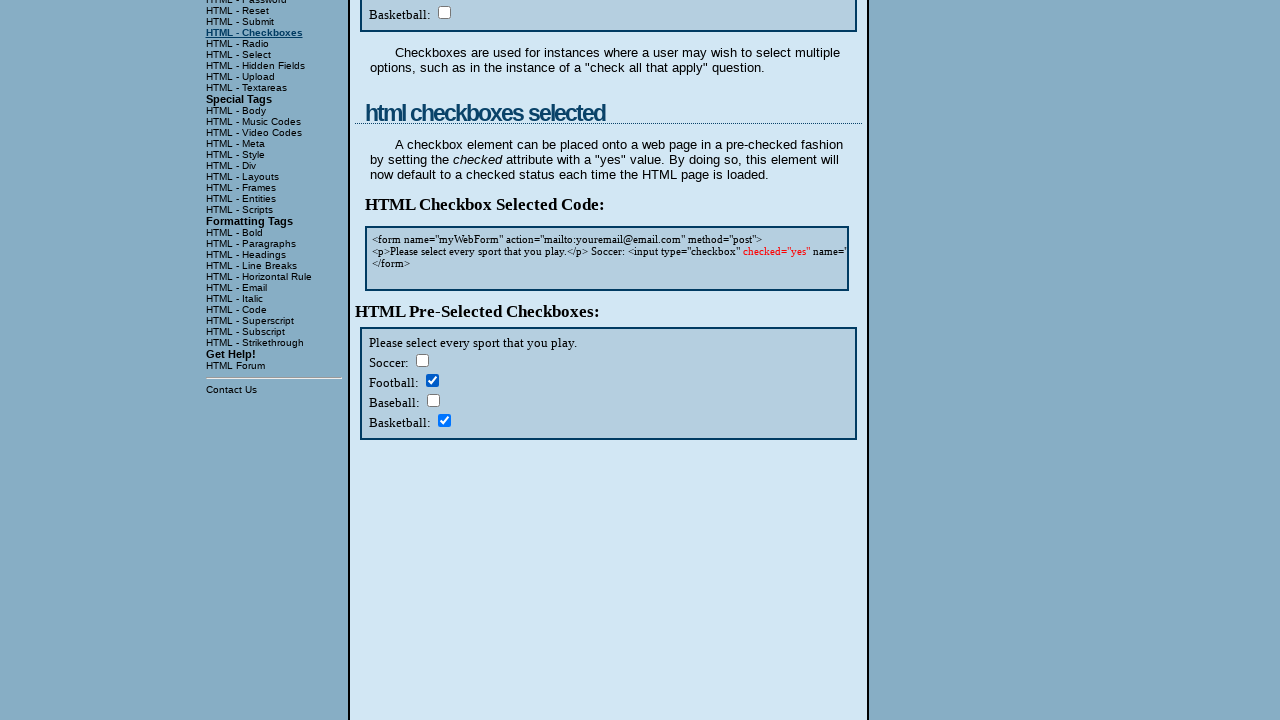

Clicked 'basketball' checkbox to uncheck it at (444, 420) on xpath=//div[@class='display'][2]//input[@name='sports'] >> nth=3
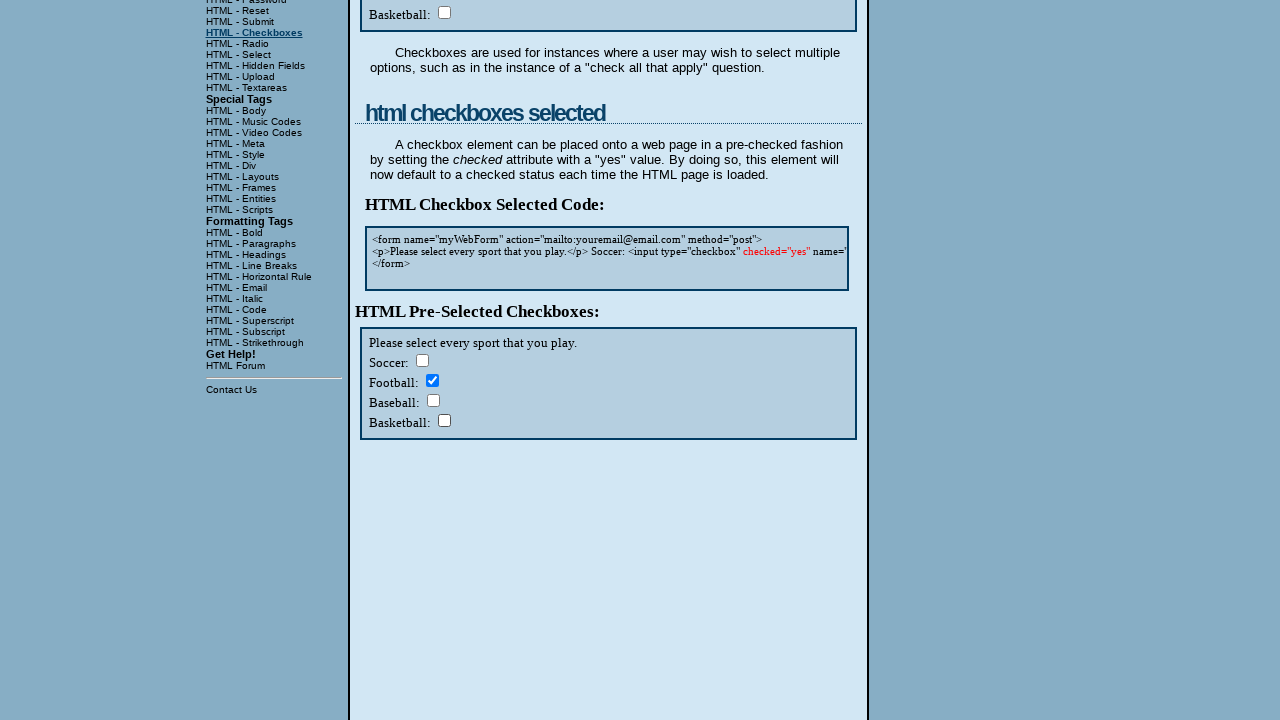

Located football checkbox for verification
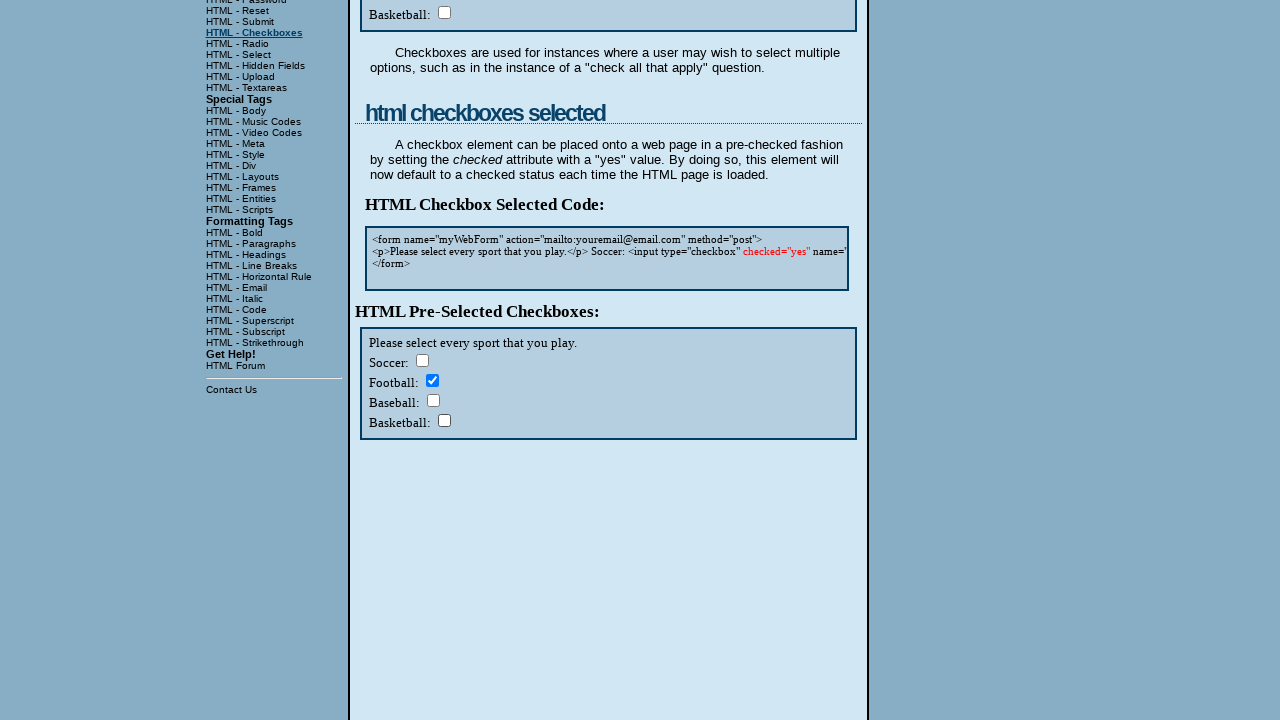

Verified that football checkbox is checked
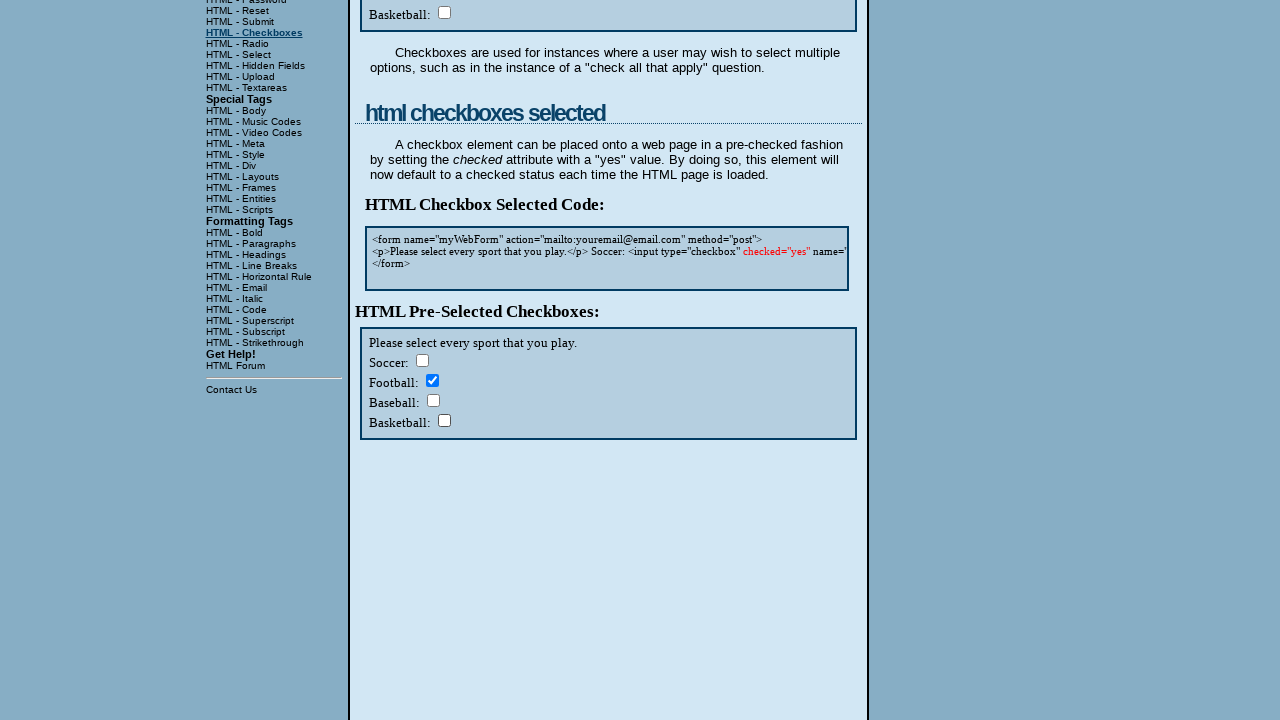

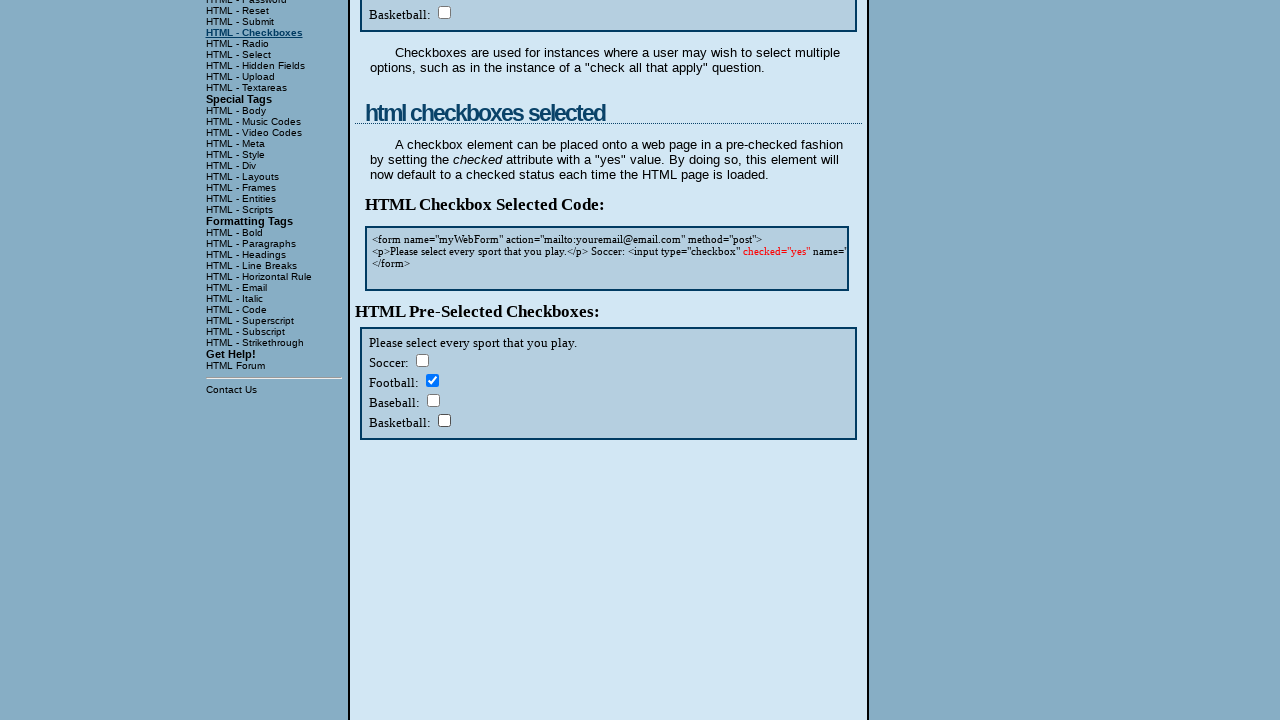